Tests dynamic controls page by clicking Remove button, verifying "It's gone!" message appears, then clicking Add button and verifying "It's back" message appears using implicit wait strategy.

Starting URL: https://the-internet.herokuapp.com/dynamic_controls

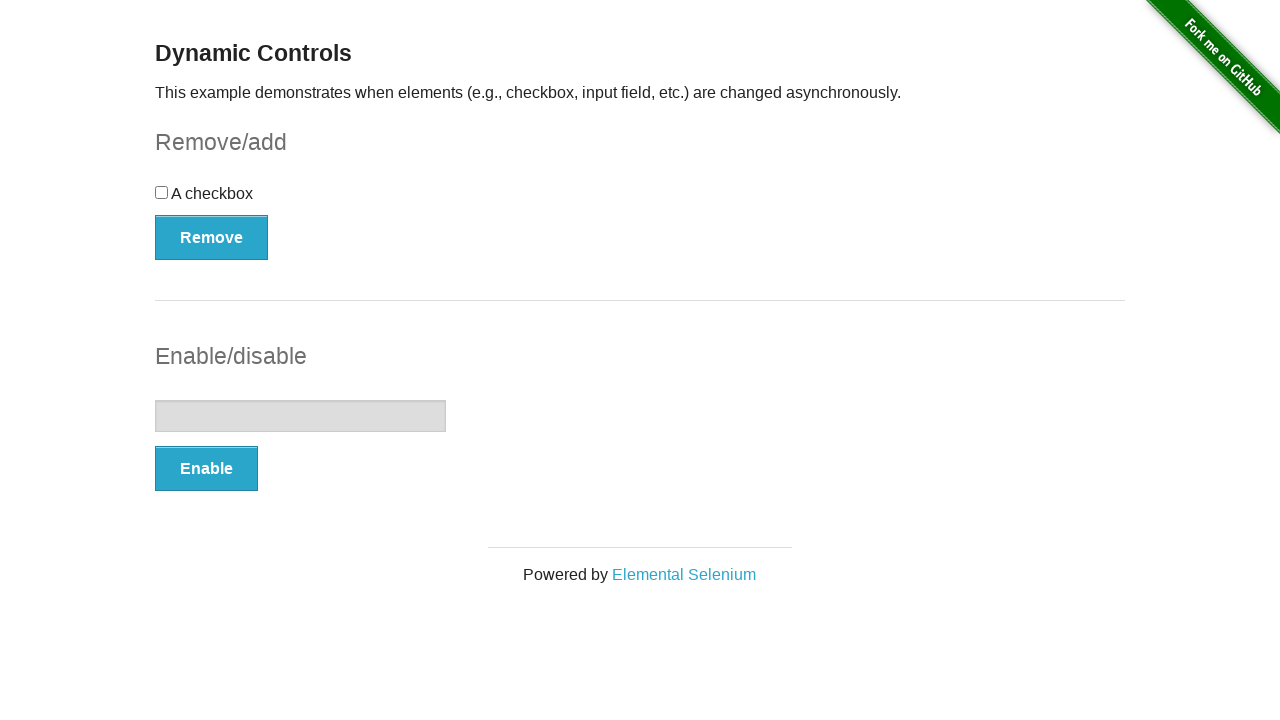

Navigated to dynamic controls page
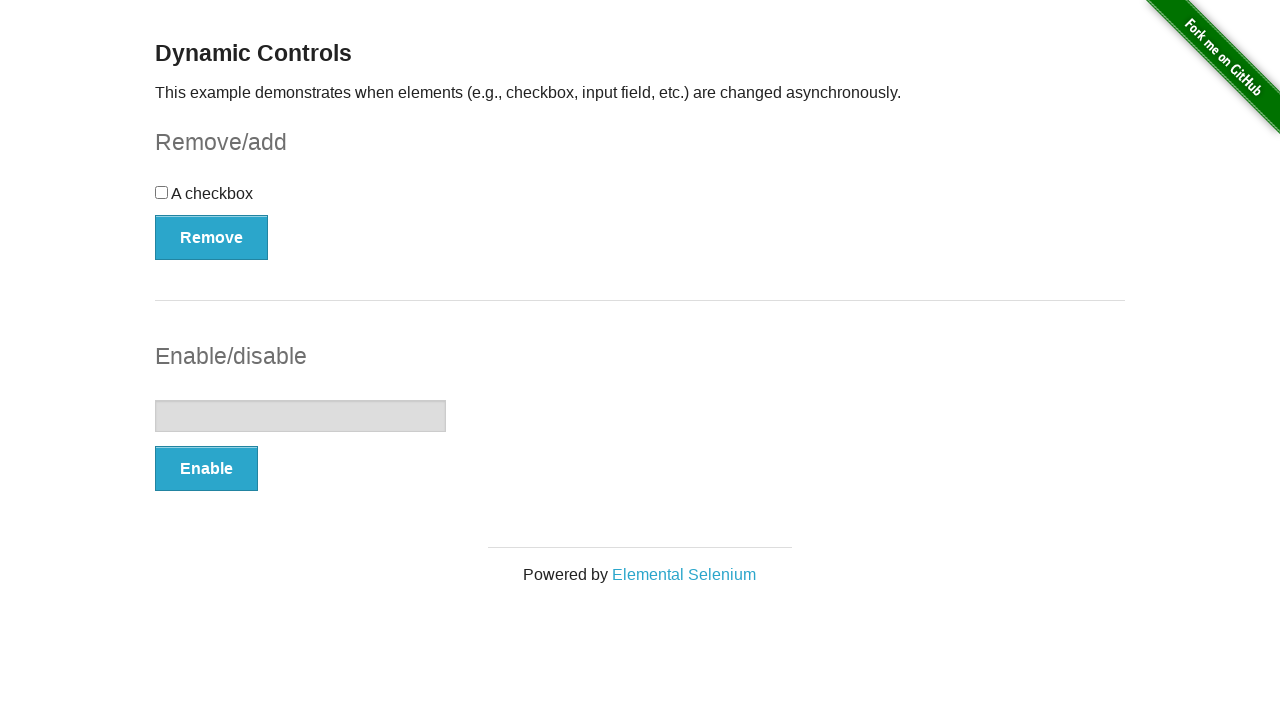

Clicked Remove button at (212, 237) on xpath=//button[.='Remove']
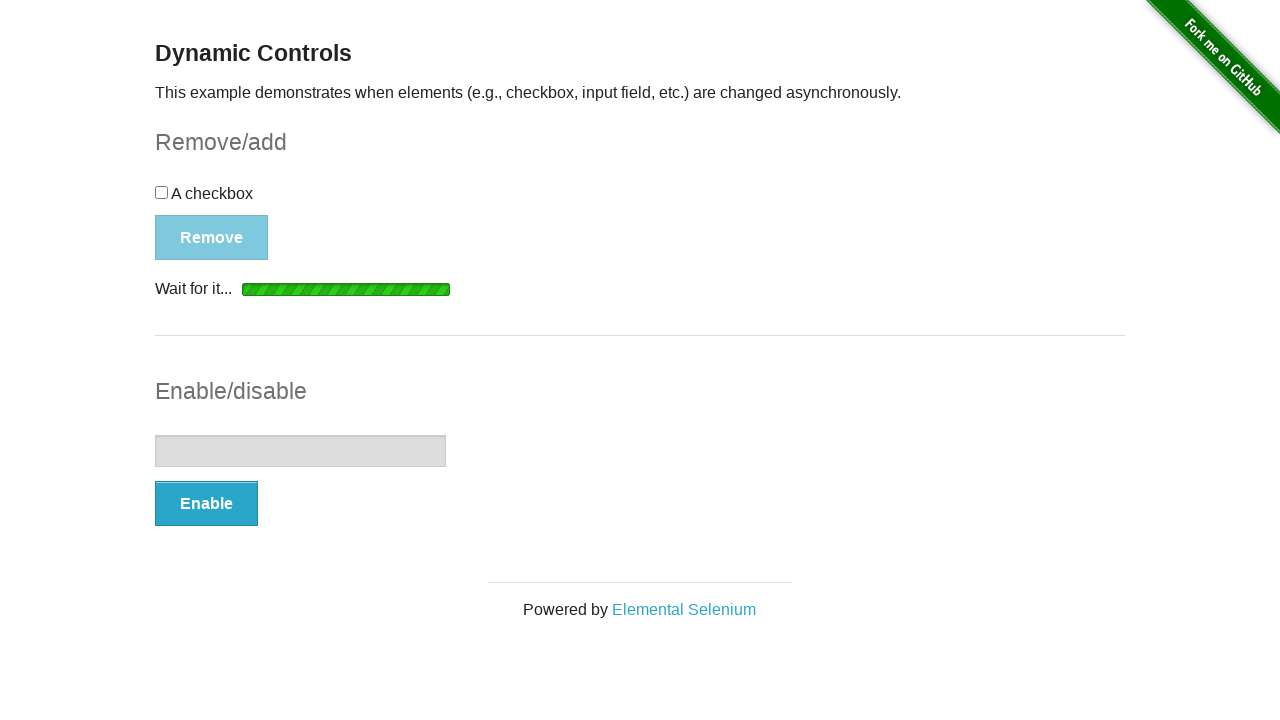

Message element appeared after clicking Remove
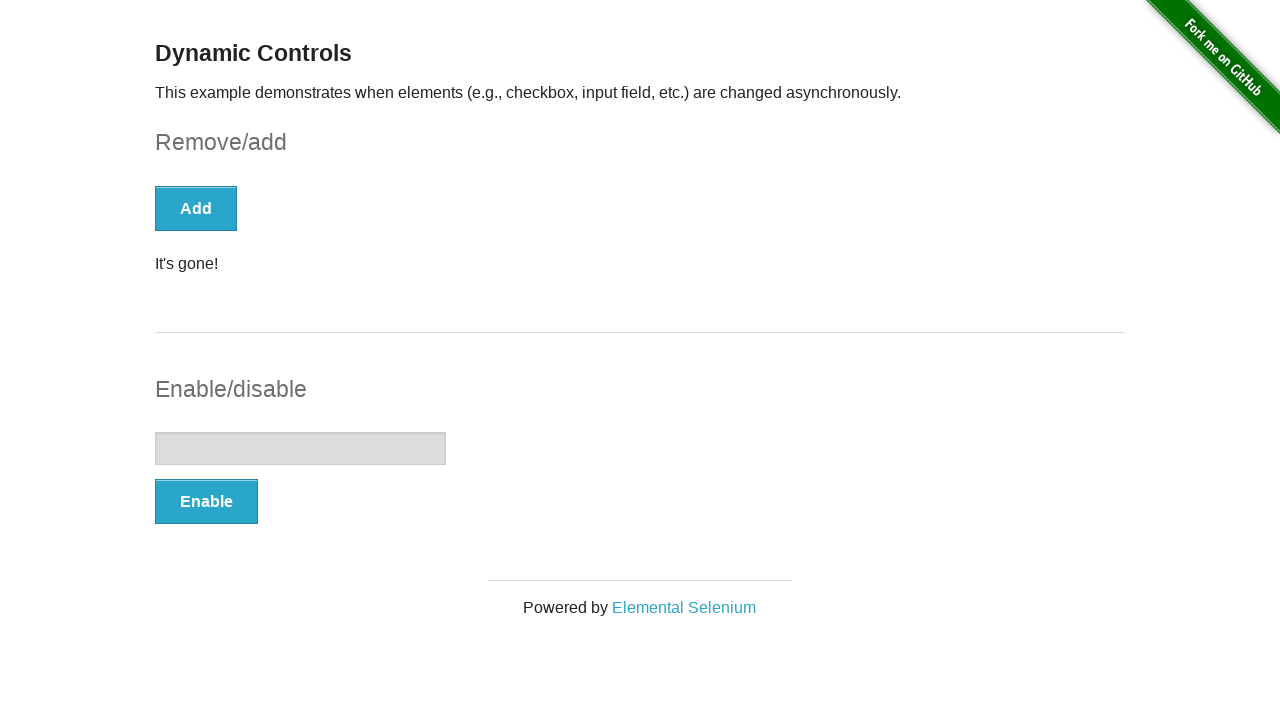

Located message element
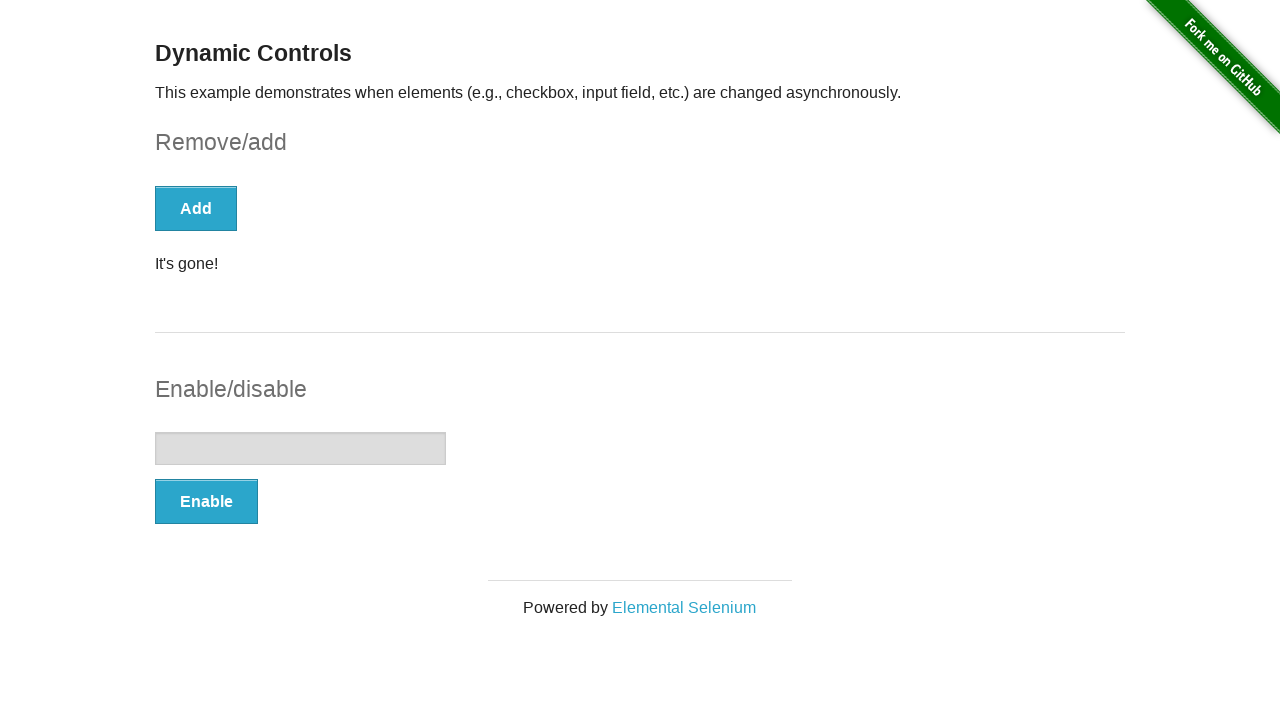

Verified 'It's gone!' message is visible
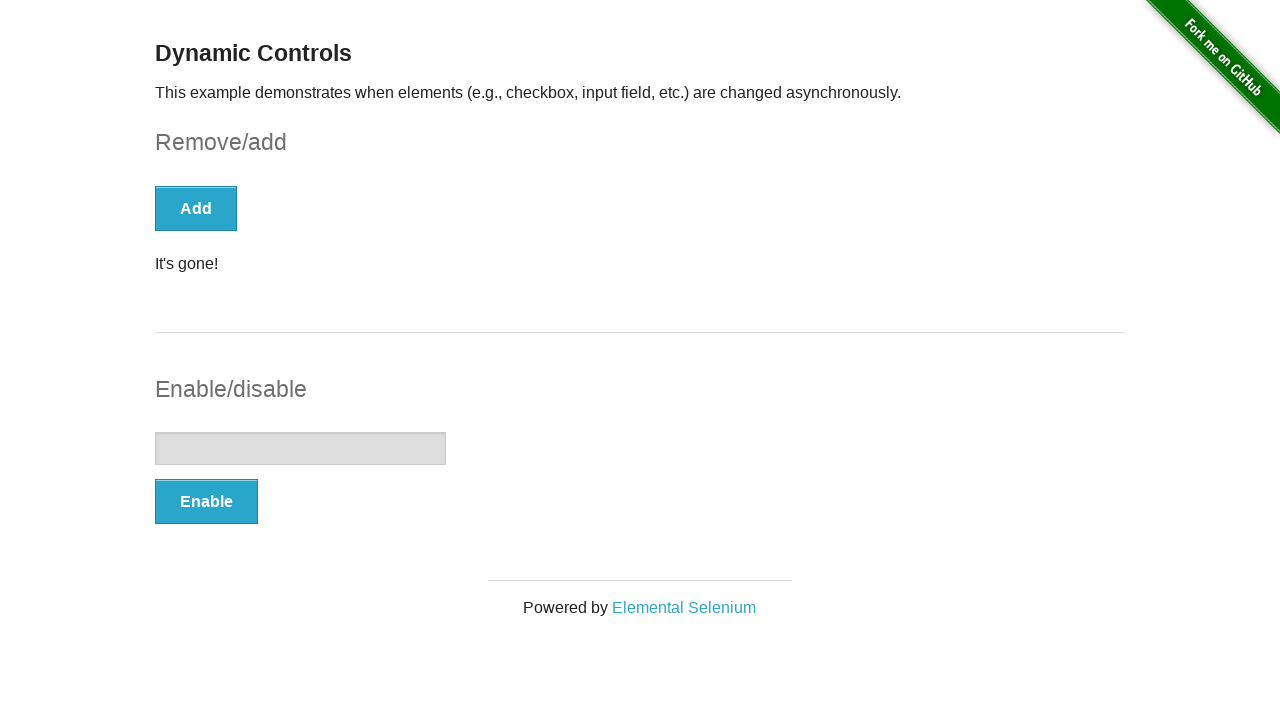

Clicked Add button at (196, 208) on (//button[@type='button'])[1]
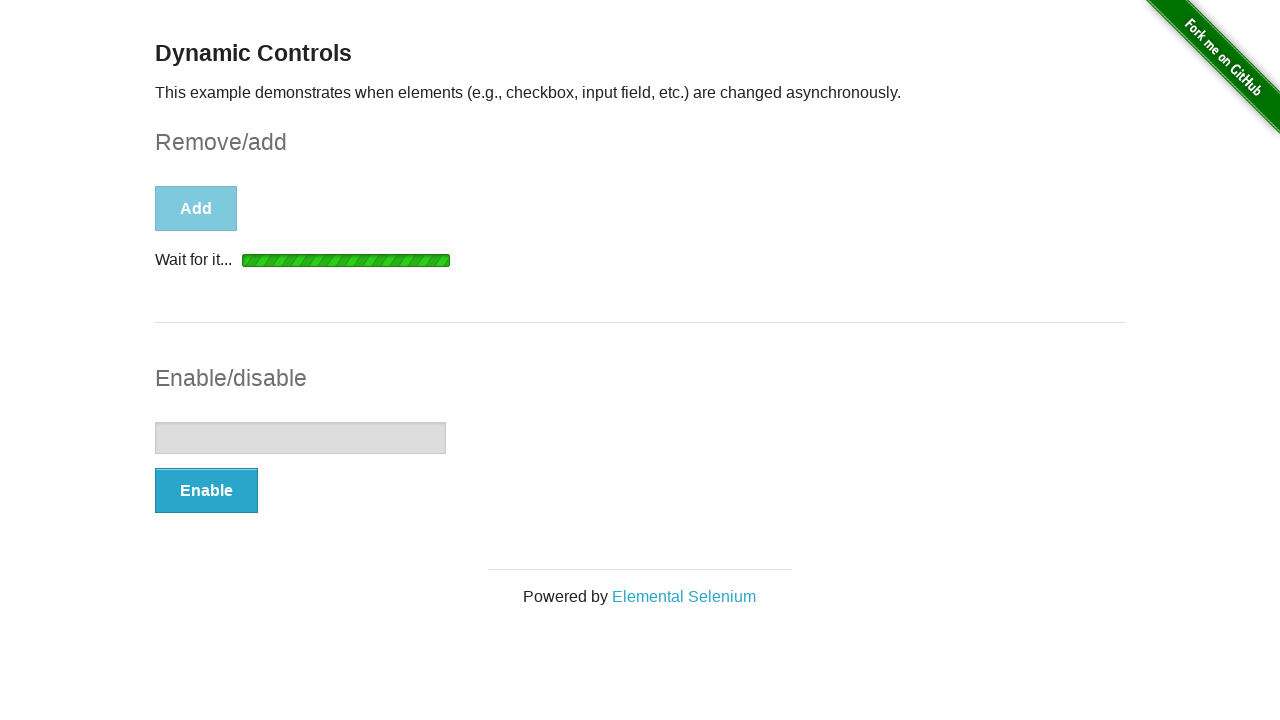

Message element appeared after clicking Add
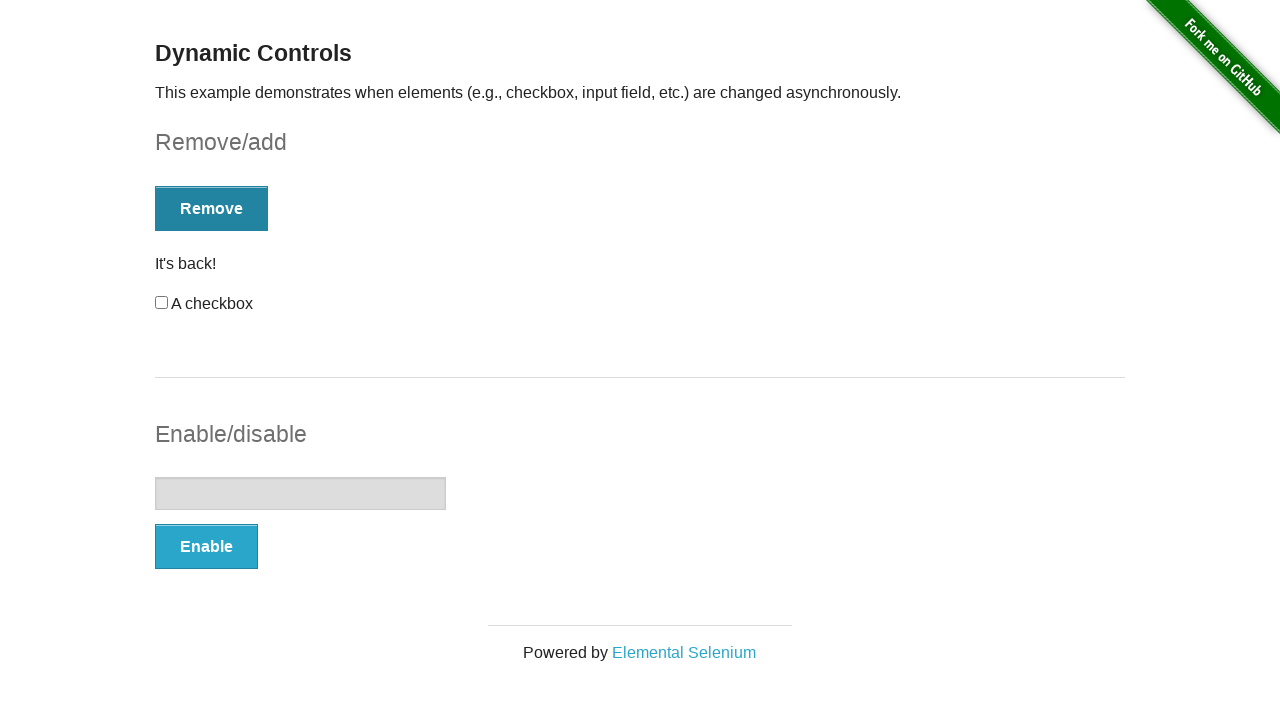

Located message element
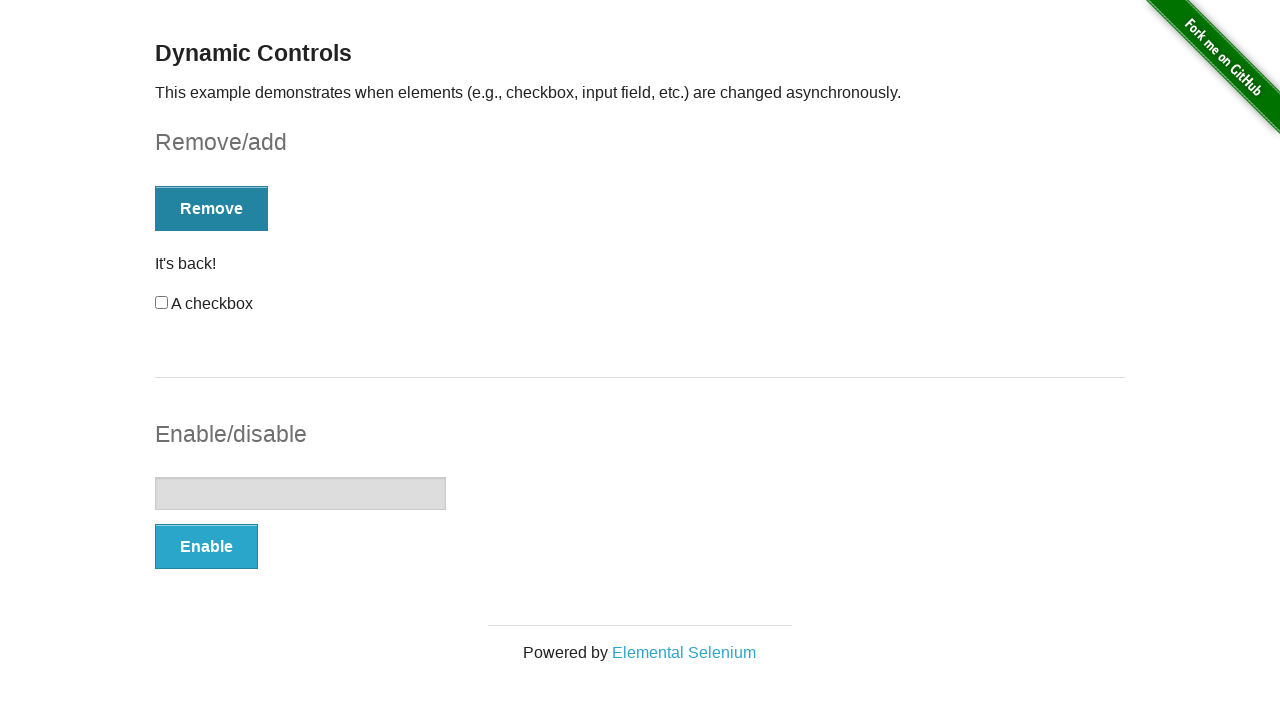

Verified 'It's back' message is visible
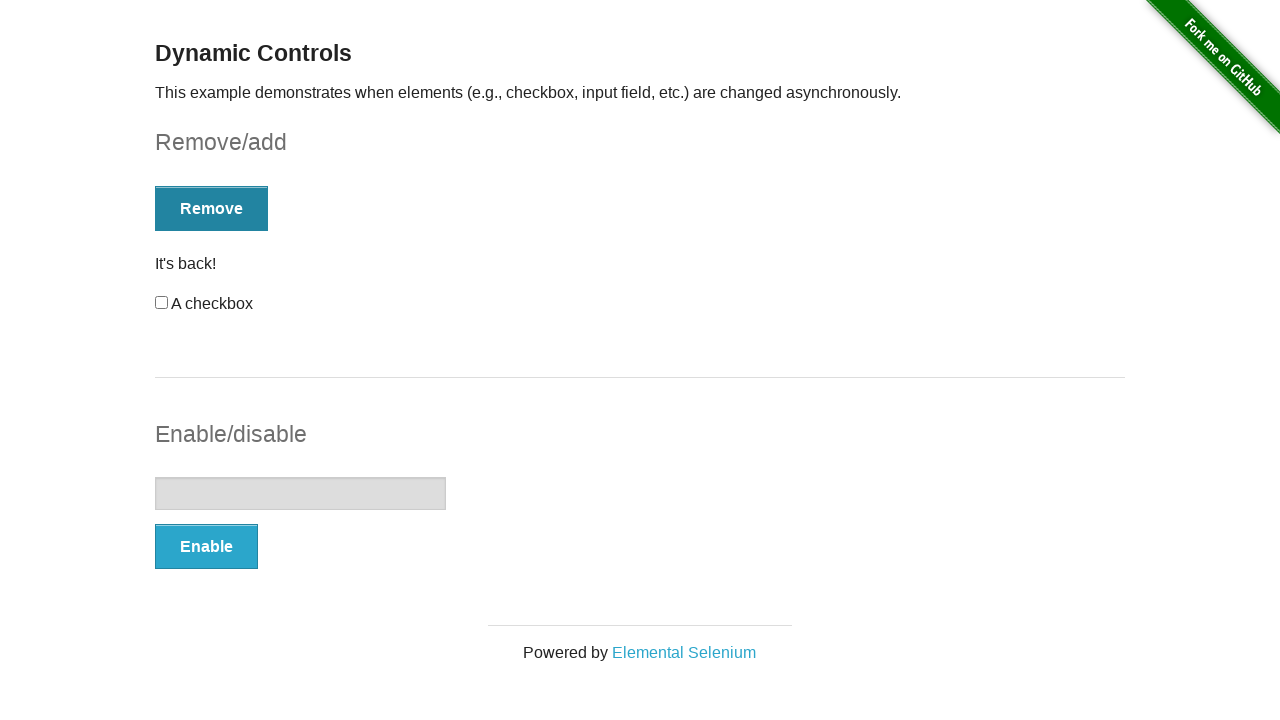

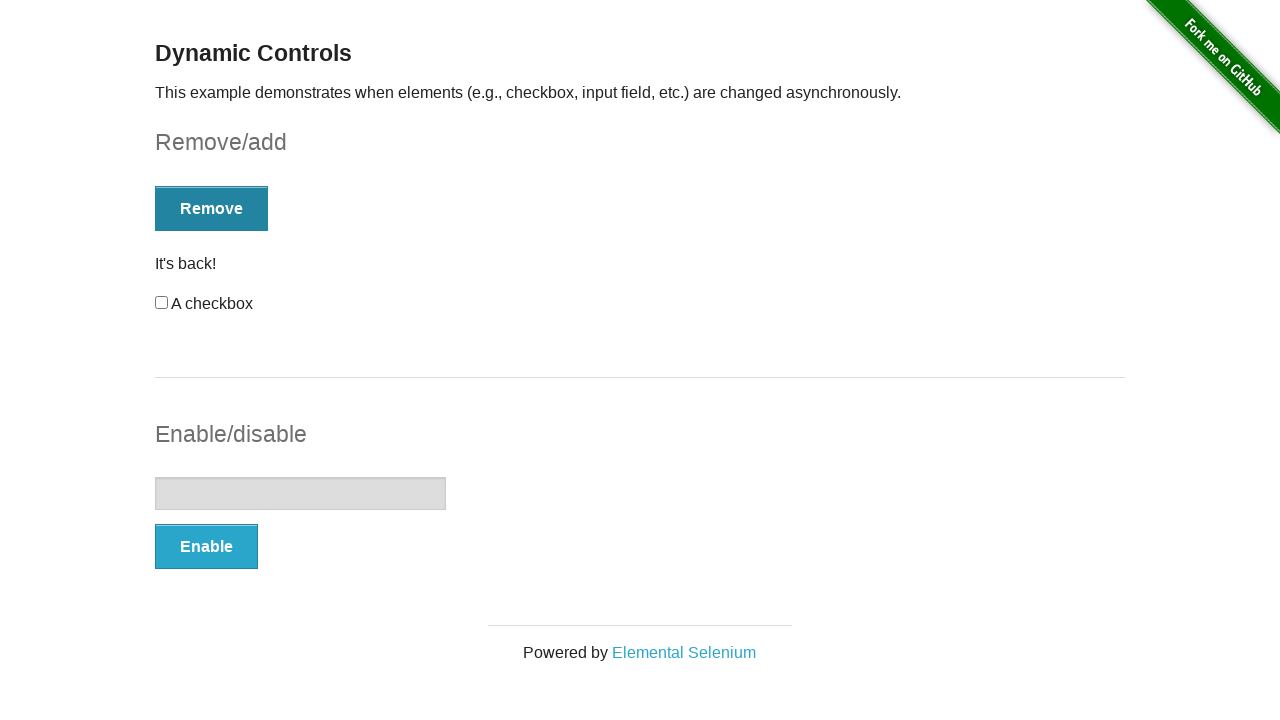